Launches the Purplle beauty e-commerce website and verifies it loads successfully by navigating to the homepage.

Starting URL: https://www.purplle.com

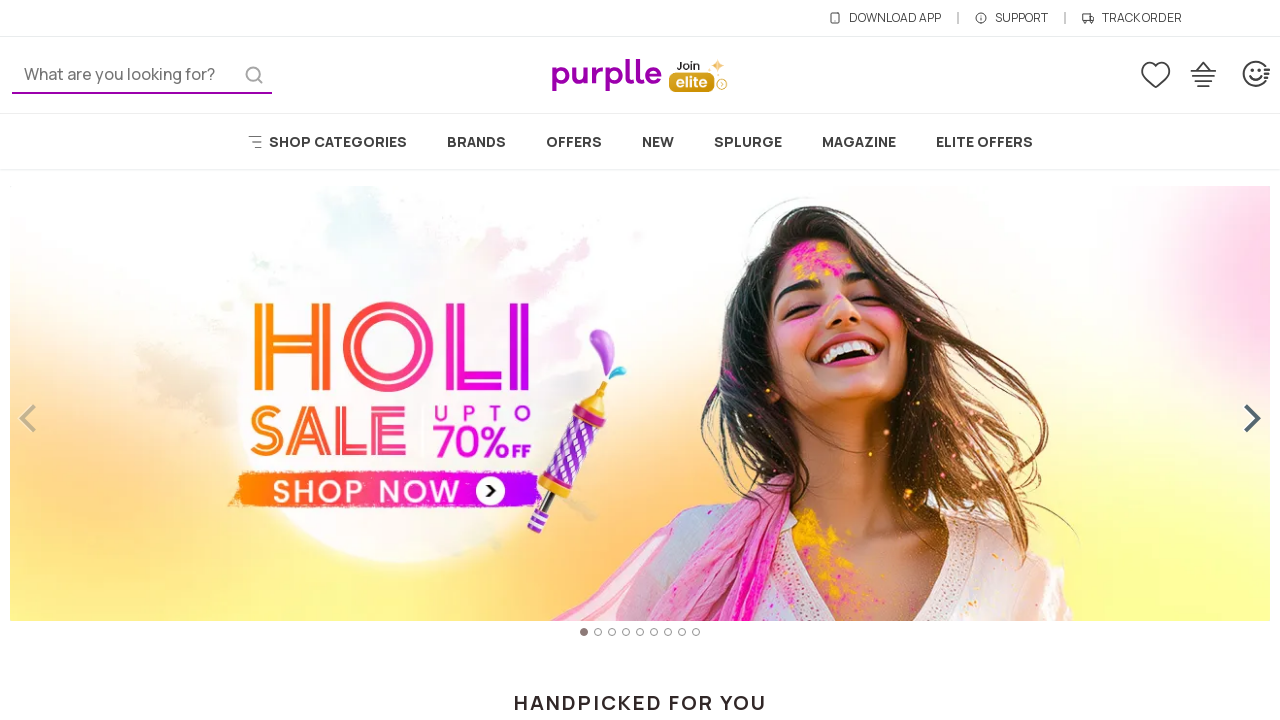

Waited for DOM content to load on Purplle homepage
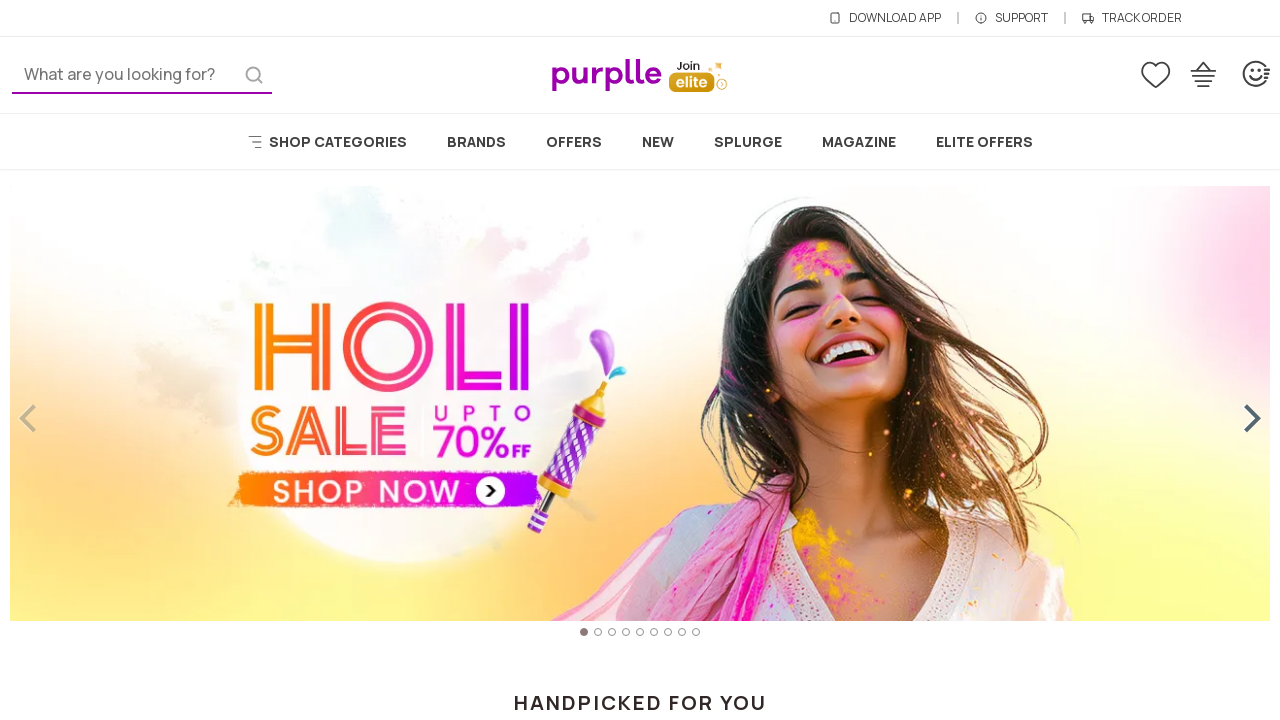

Verified body element is visible - Purplle homepage loaded successfully
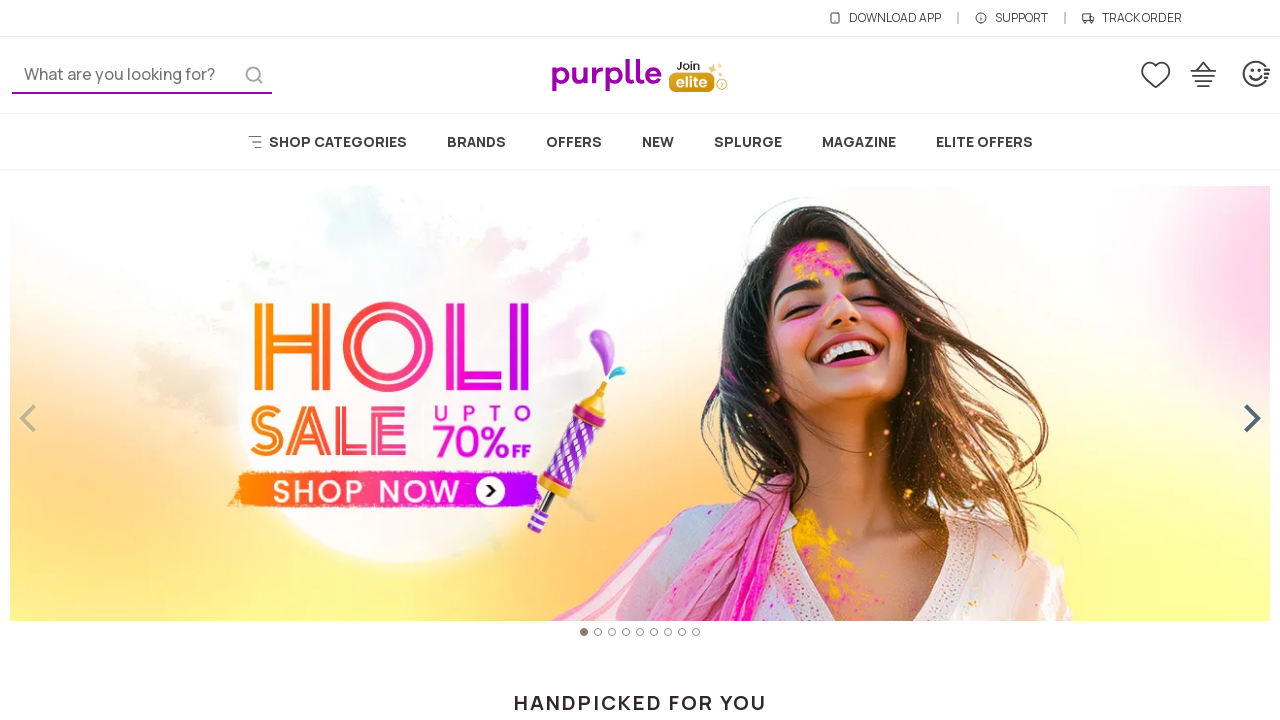

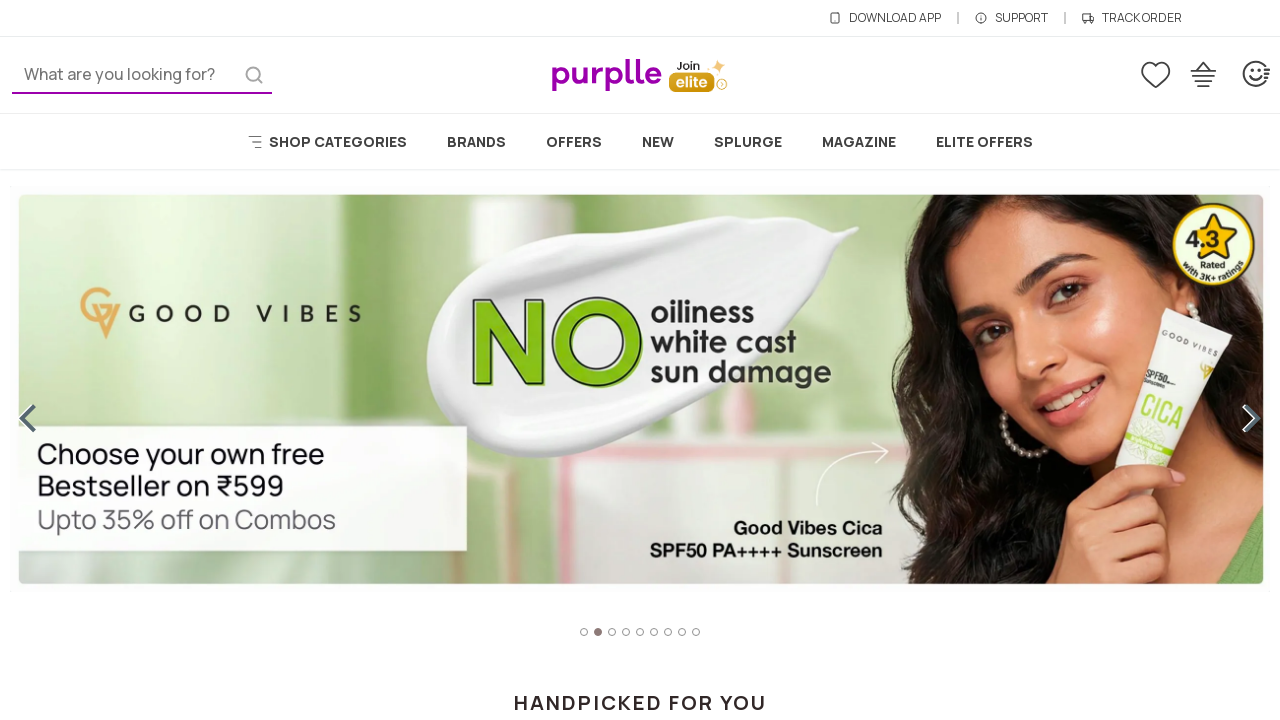